Tests drag and drop functionality on jQuery UI demo page by dragging an element from one position to another within an iframe

Starting URL: https://jqueryui.com/droppable/

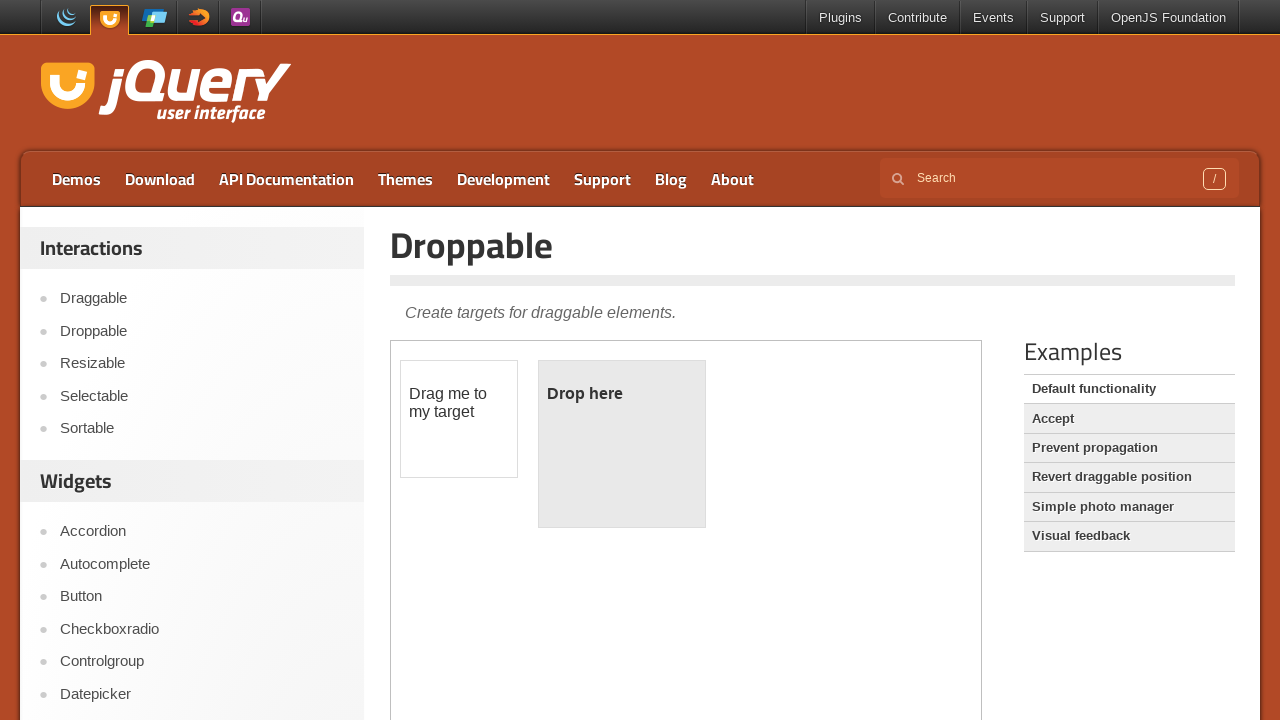

Navigated to jQuery UI droppable demo page
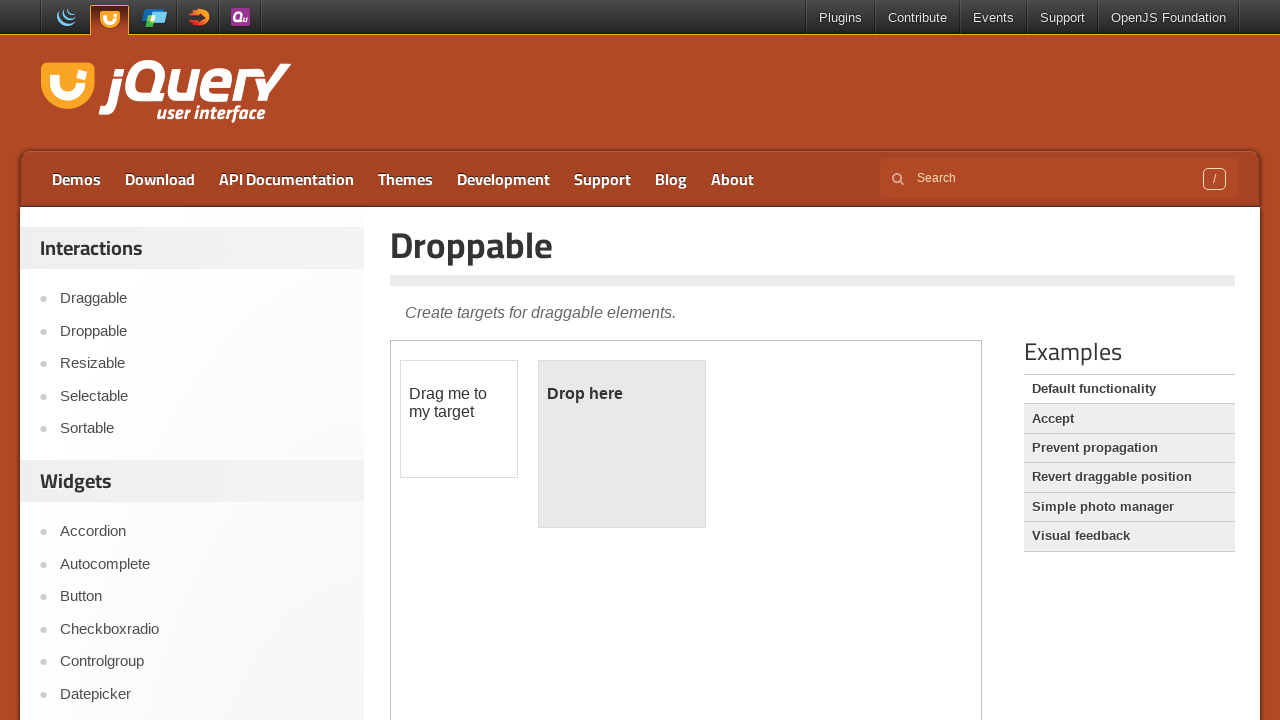

Found 1 iframes on the page
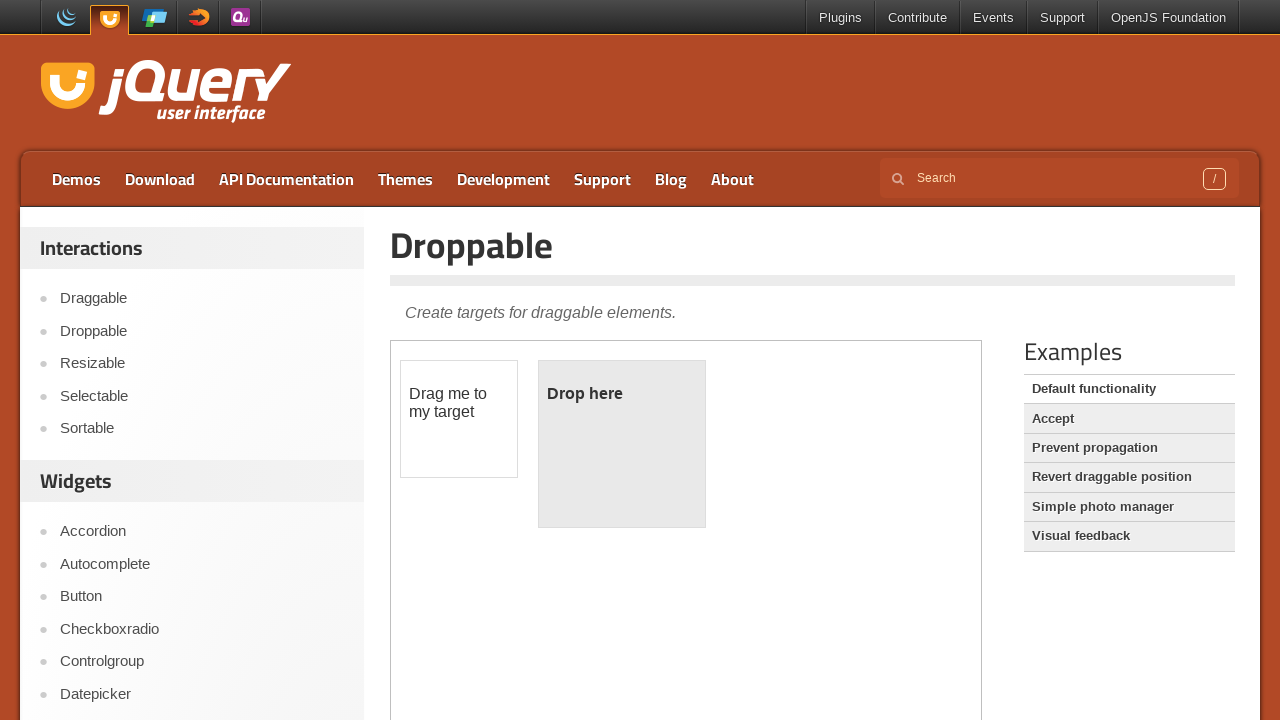

Located demo-frame iframe
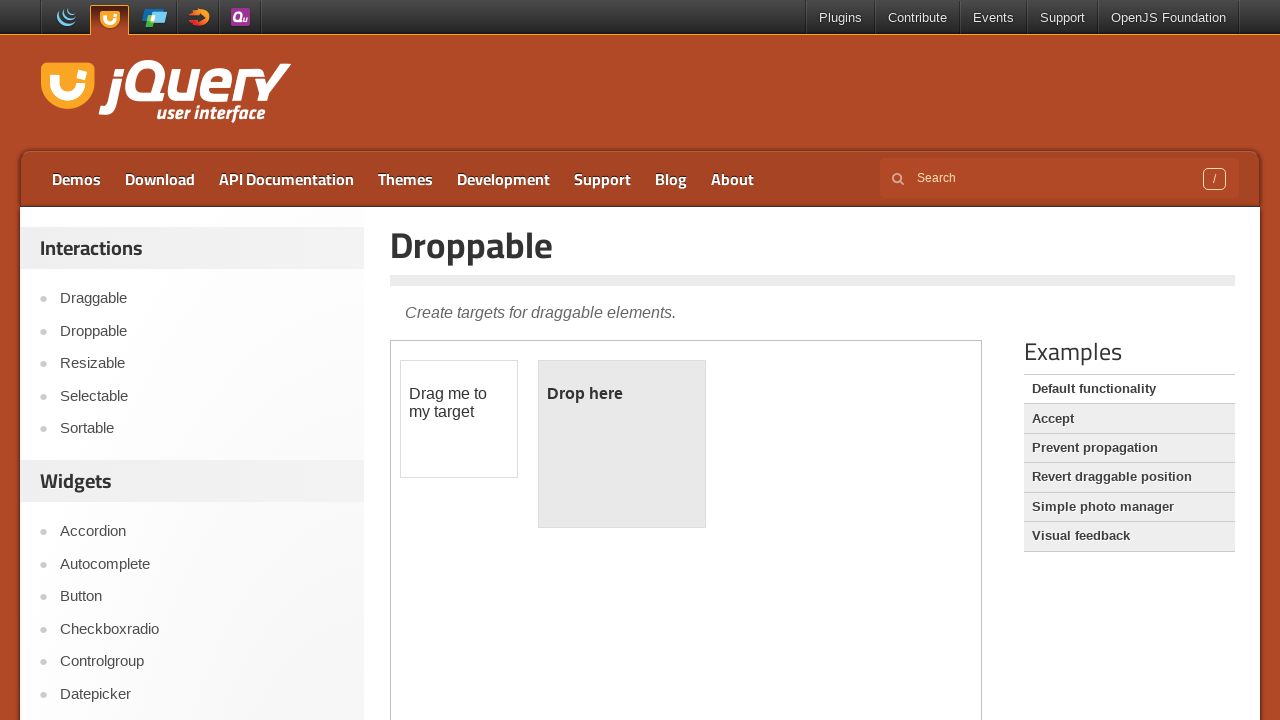

Located draggable element within iframe
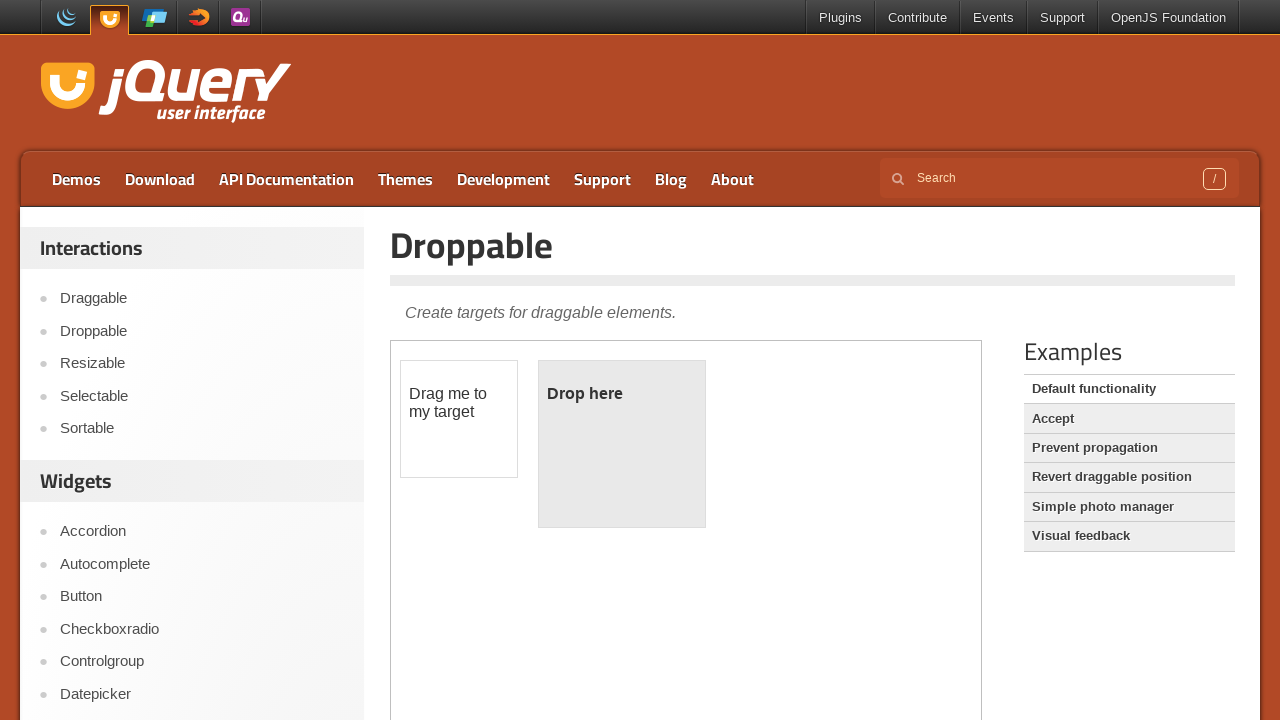

Located droppable target element within iframe
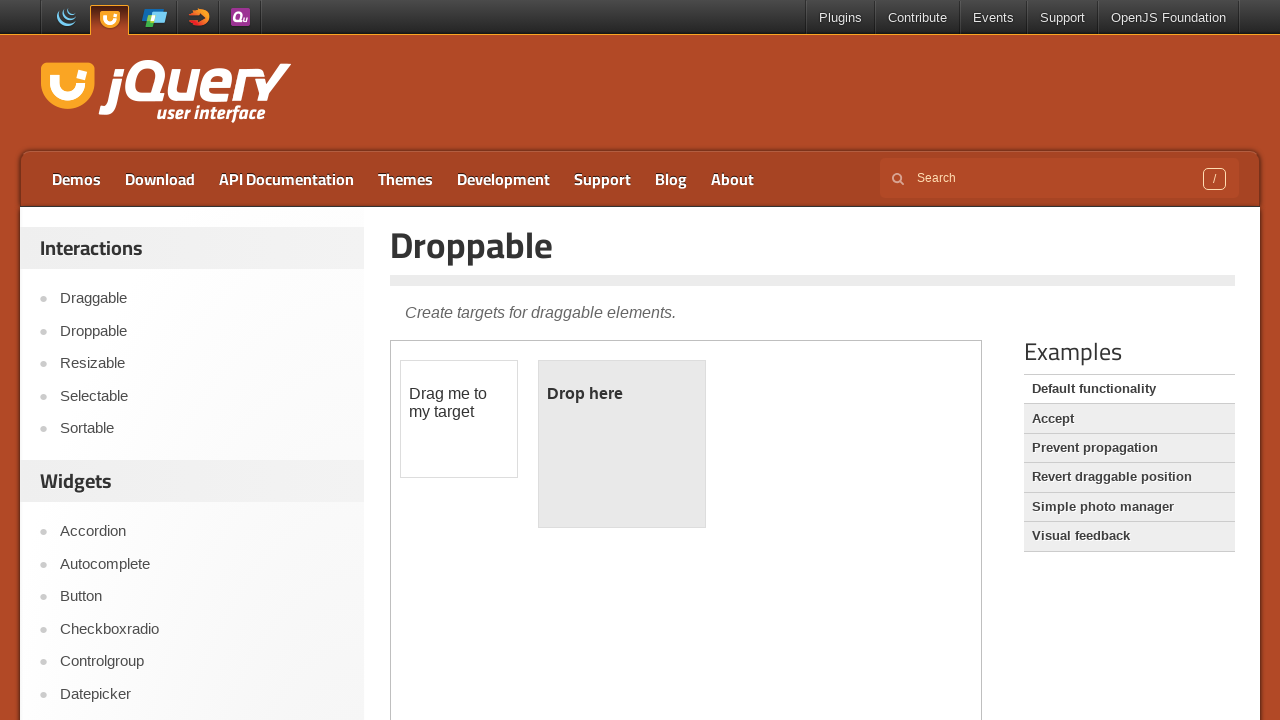

Dragged draggable element onto droppable target at (622, 444)
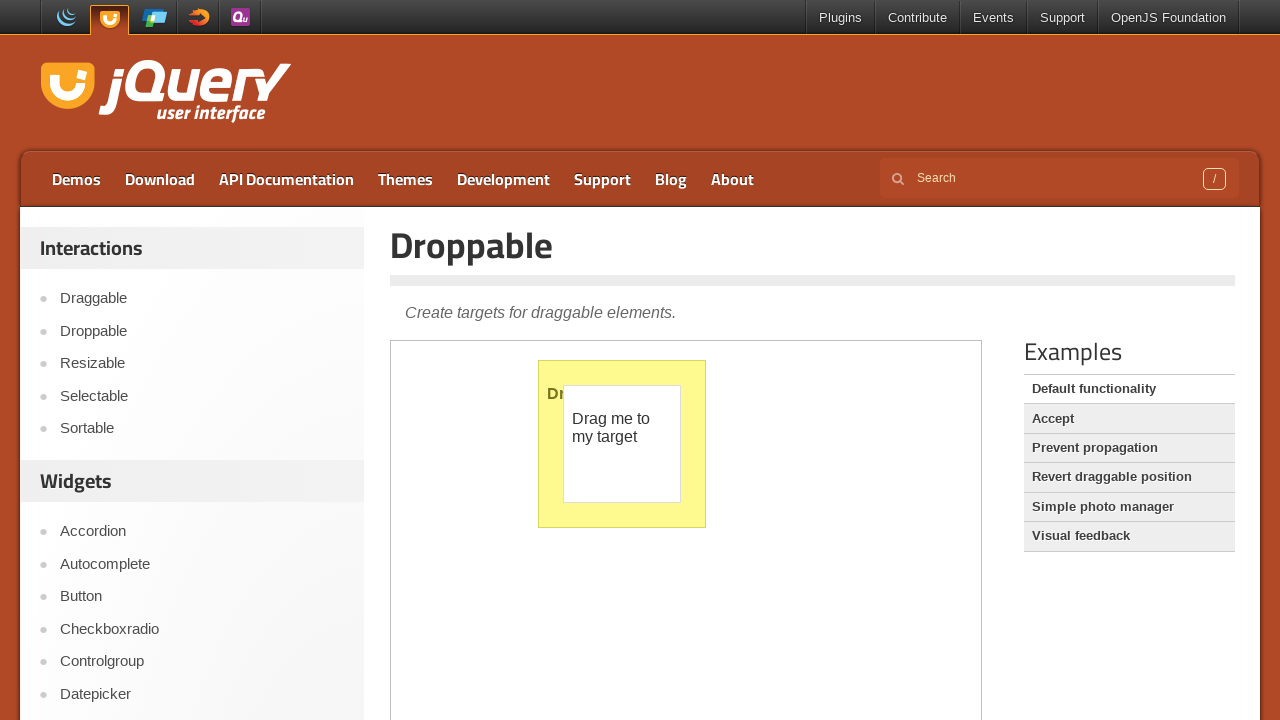

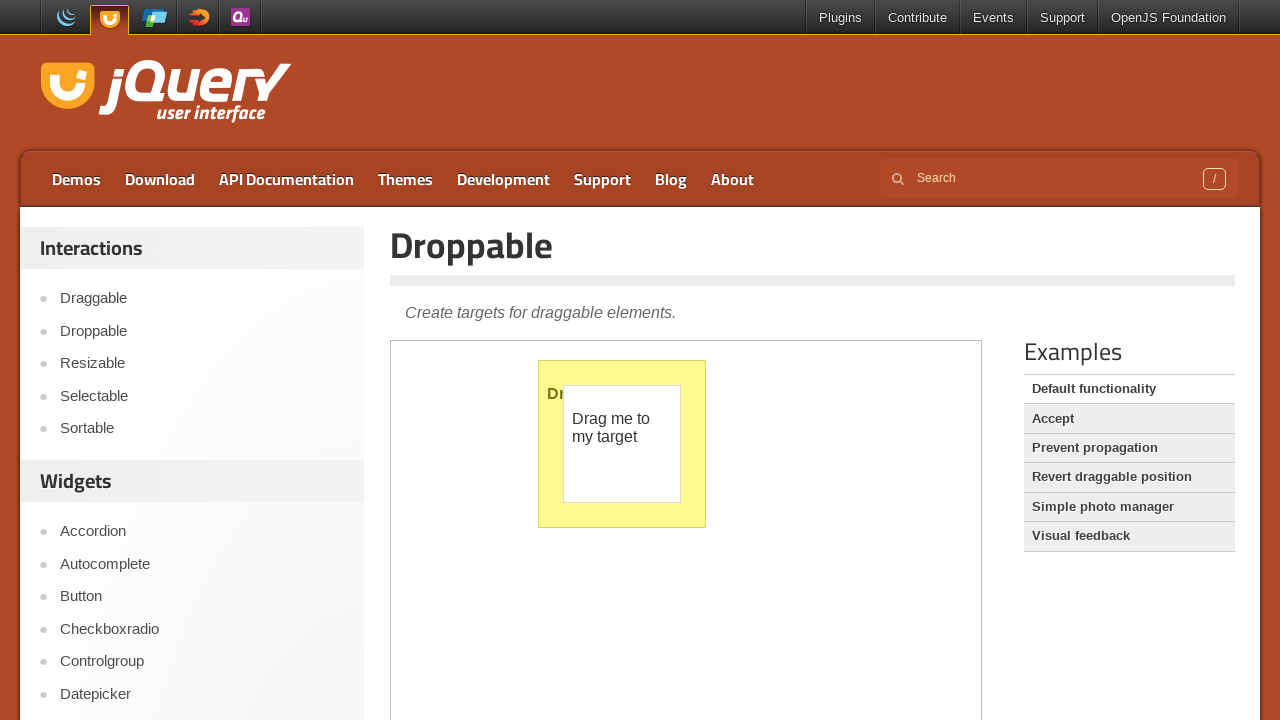